Tests JavaScript alert popup handling by accepting, dismissing, and entering text in prompt dialogs within an iframe

Starting URL: https://www.w3schools.com/js/tryit.asp?filename=tryjs_prompt

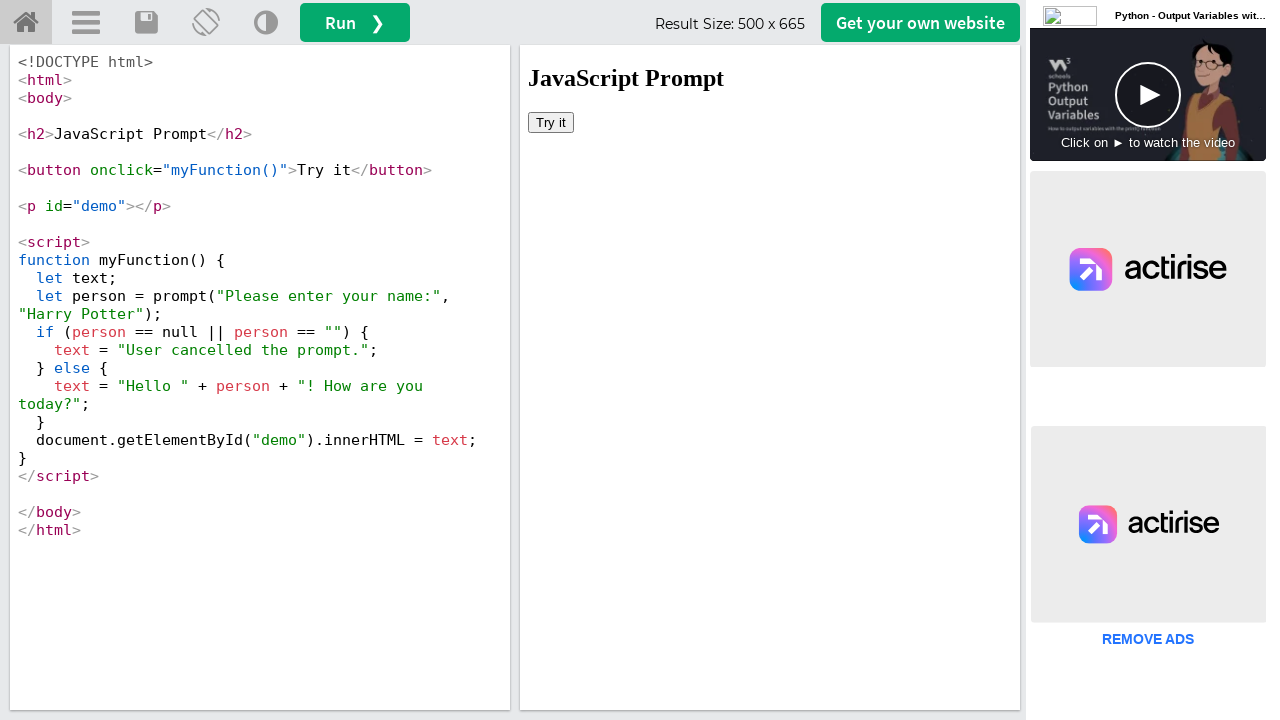

Located iframe#iframeResult containing the demo
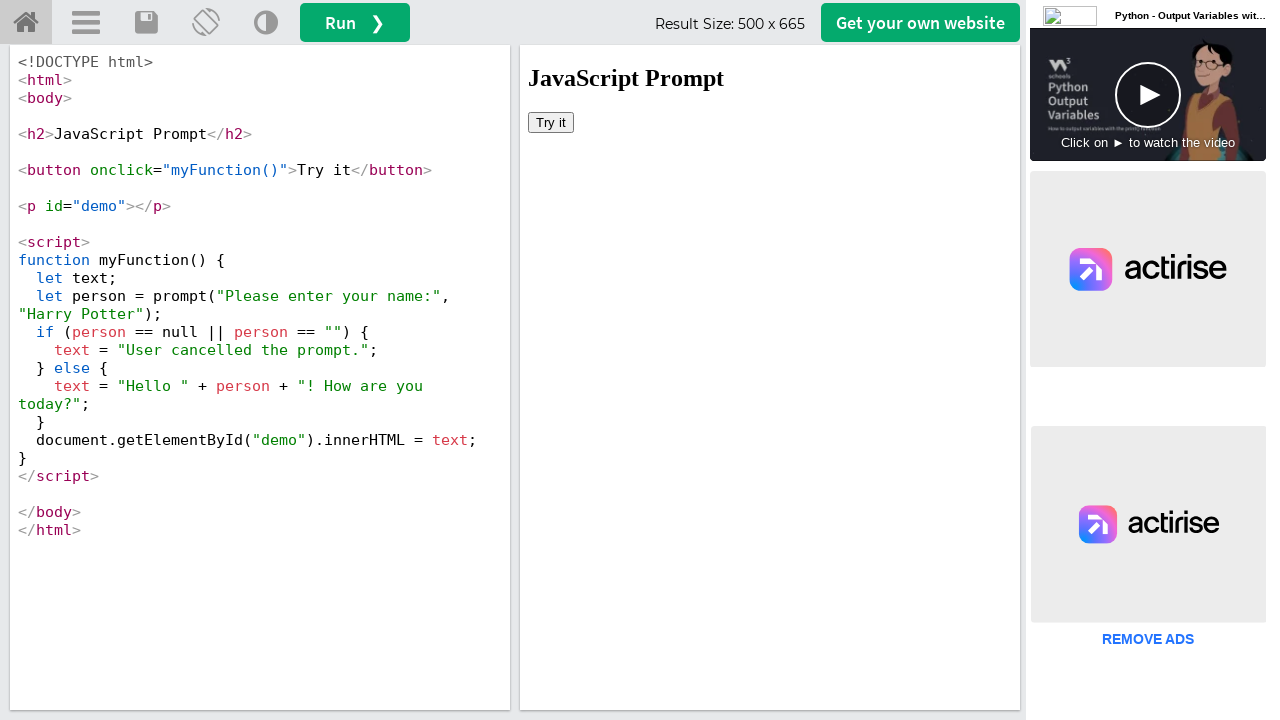

Clicked 'Try' button to trigger first dialog at (551, 122) on iframe#iframeResult >> internal:control=enter-frame >> xpath=//button[contains(t
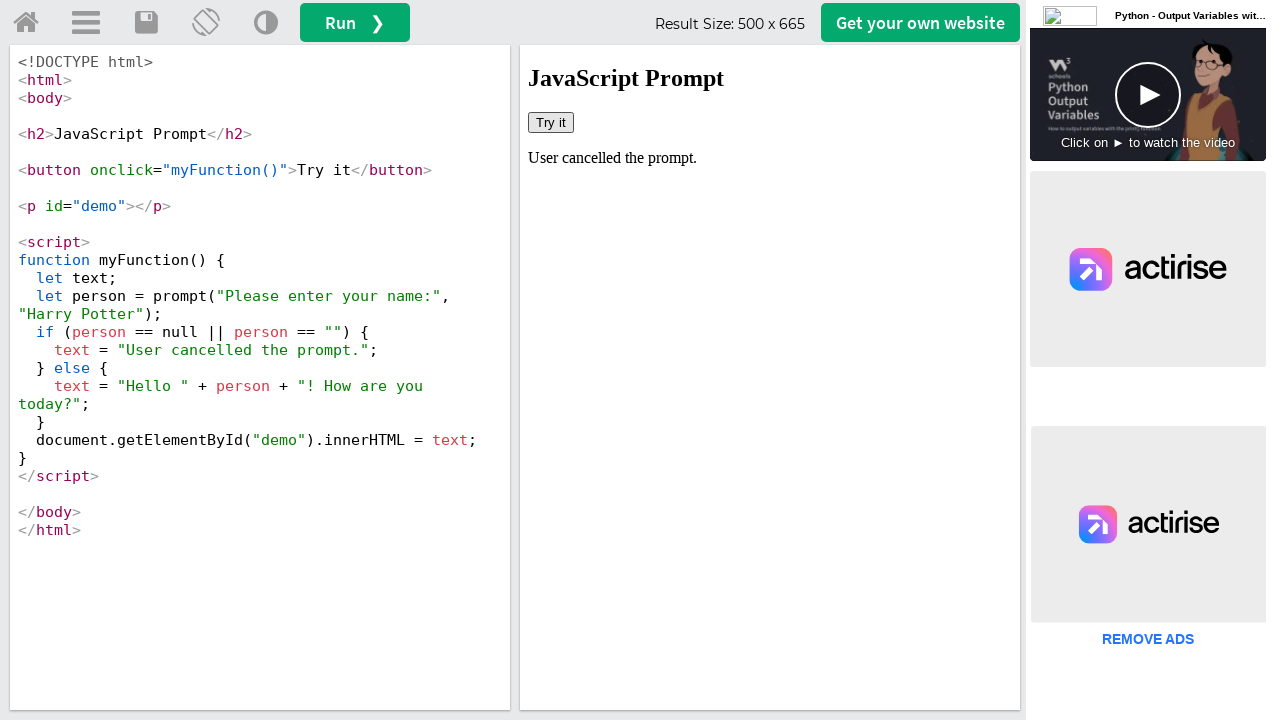

Set up dialog handler to accept the alert
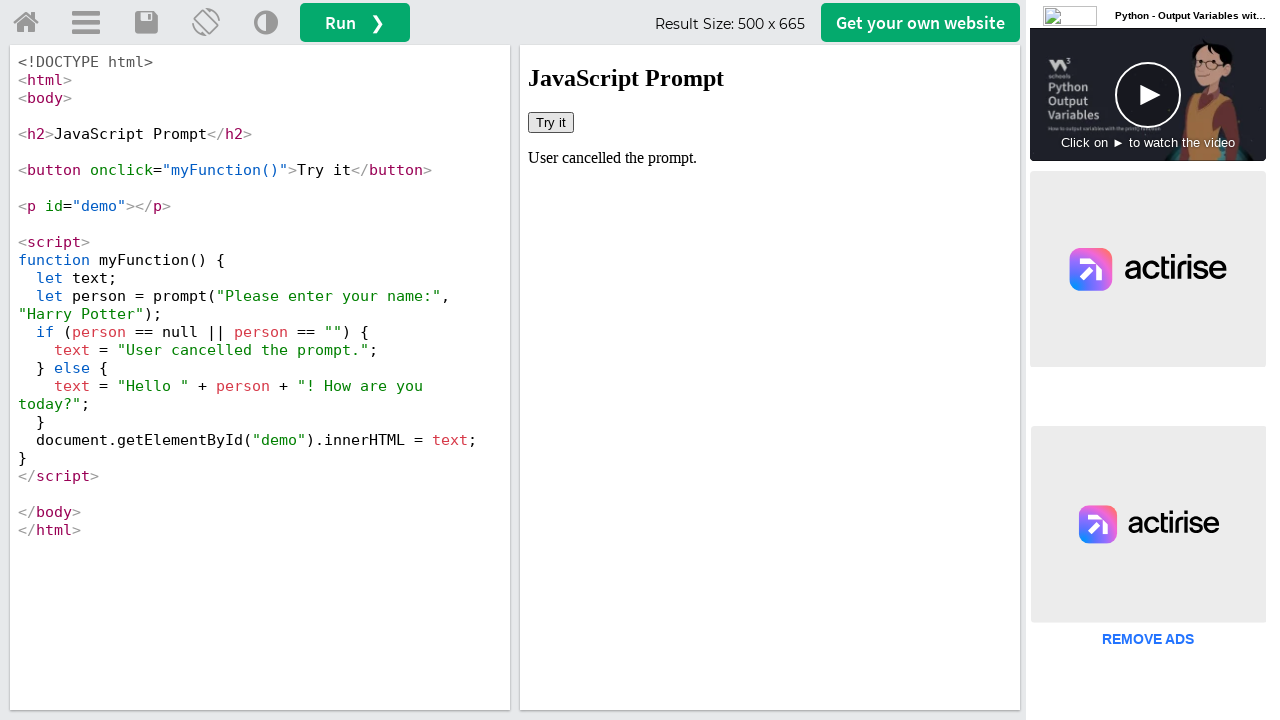

Clicked 'Try' button to trigger second dialog at (551, 122) on iframe#iframeResult >> internal:control=enter-frame >> xpath=//button[contains(t
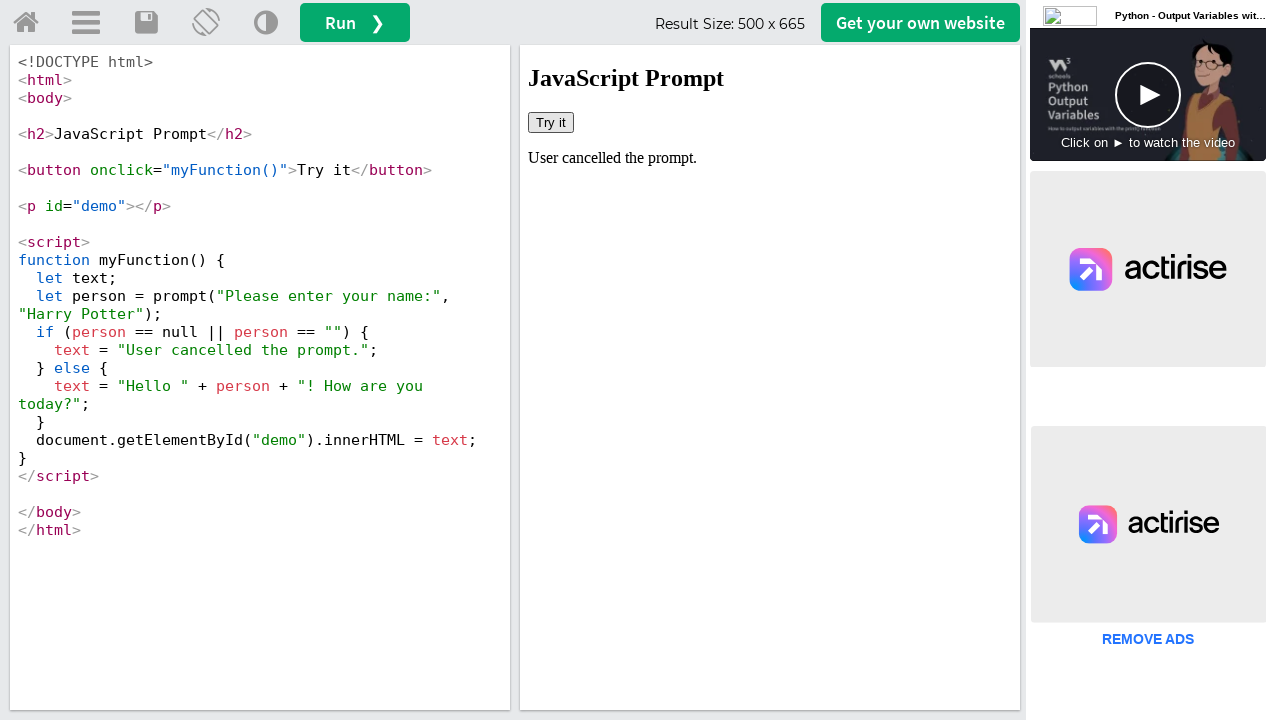

Set up dialog handler to dismiss the alert
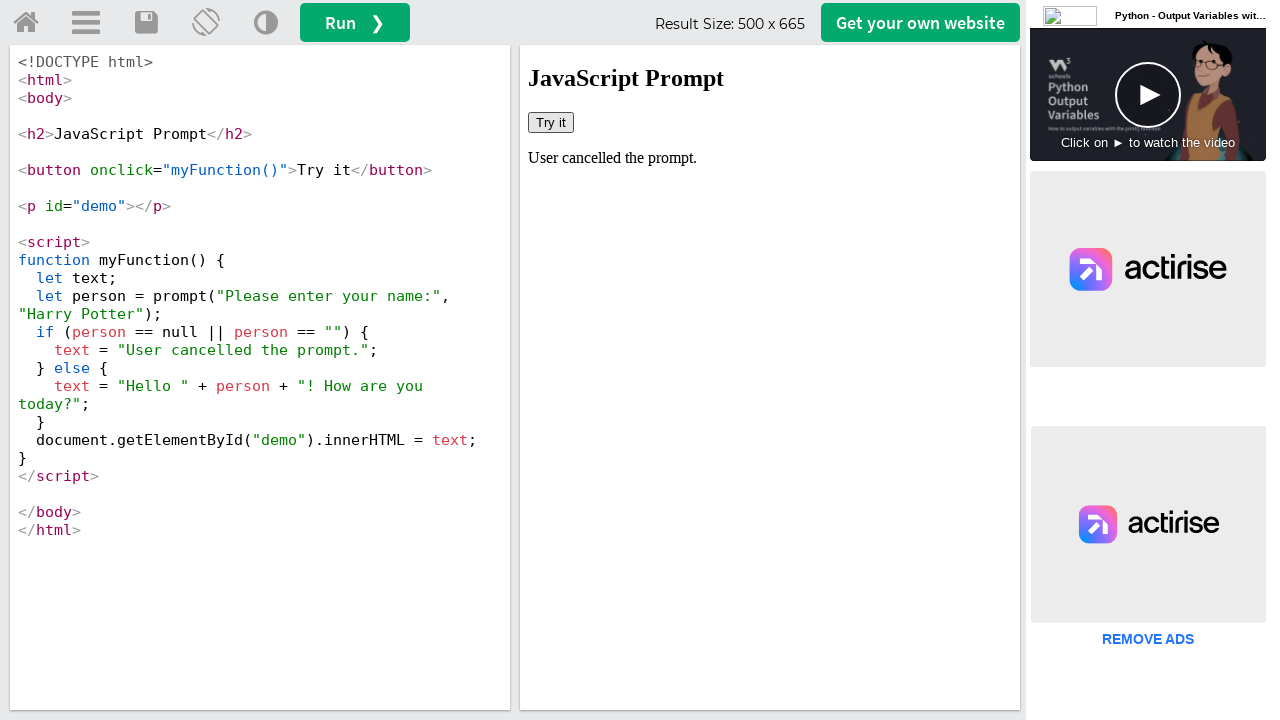

Clicked 'Try' button to trigger third dialog (prompt) at (551, 122) on iframe#iframeResult >> internal:control=enter-frame >> xpath=//button[contains(t
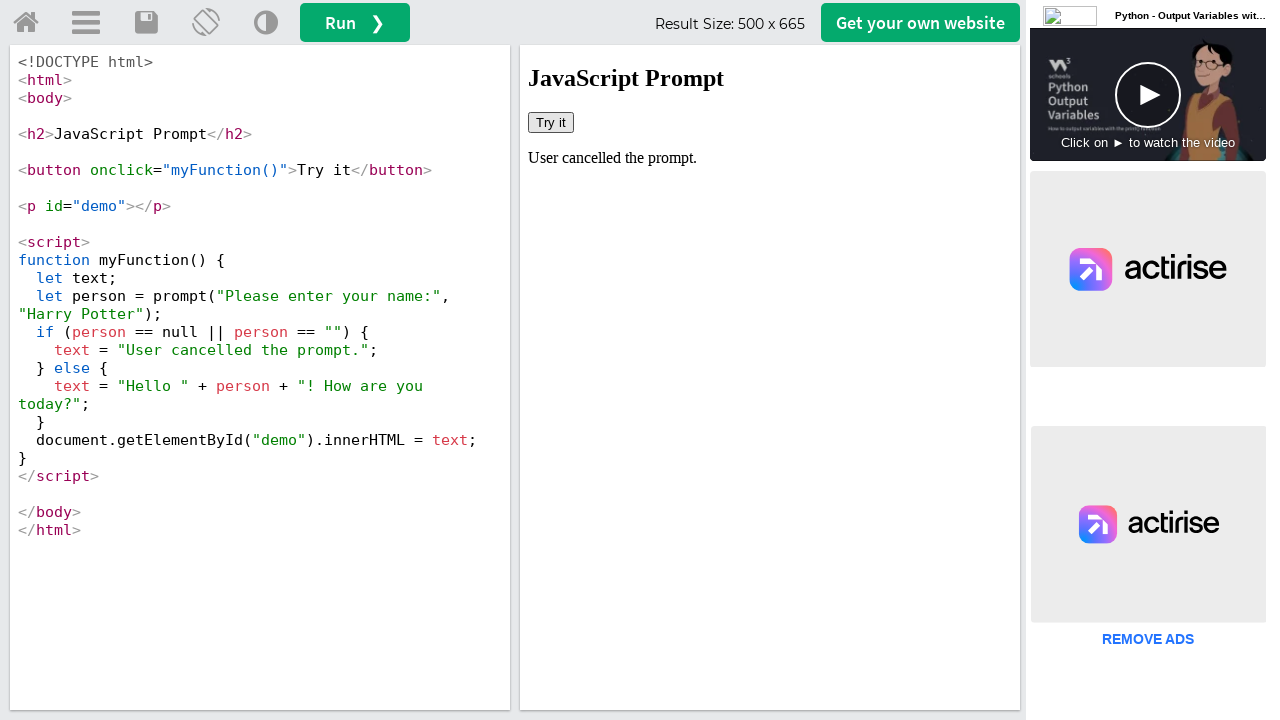

Set up dialog handler to enter 'MERVIN' and accept the prompt
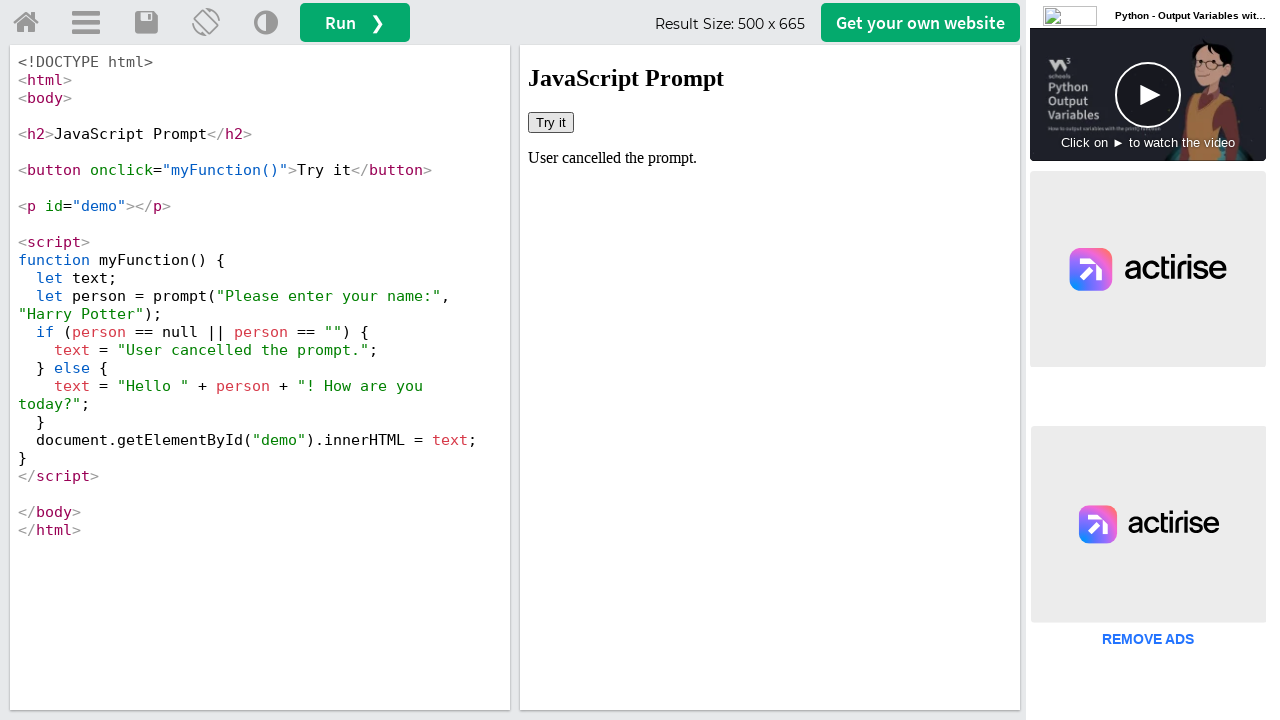

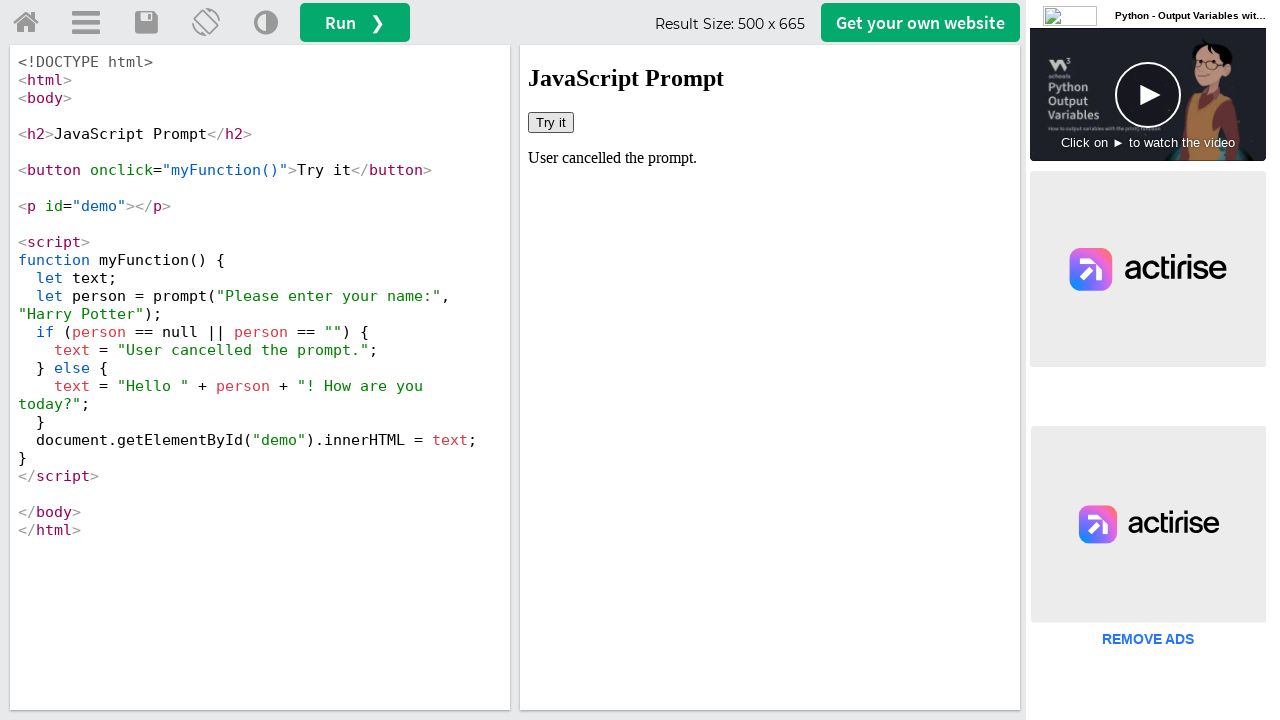